Opens the Flipkart homepage

Starting URL: https://www.flipkart.com/

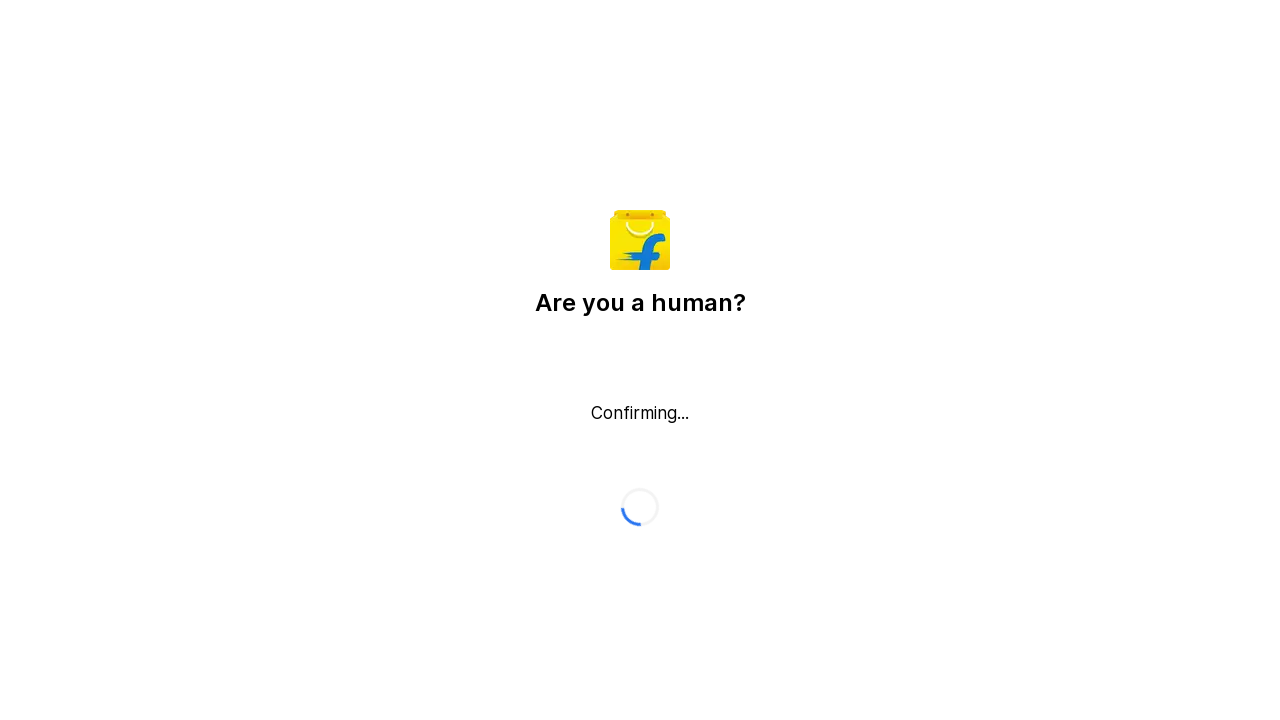

Flipkart homepage loaded - DOM content ready
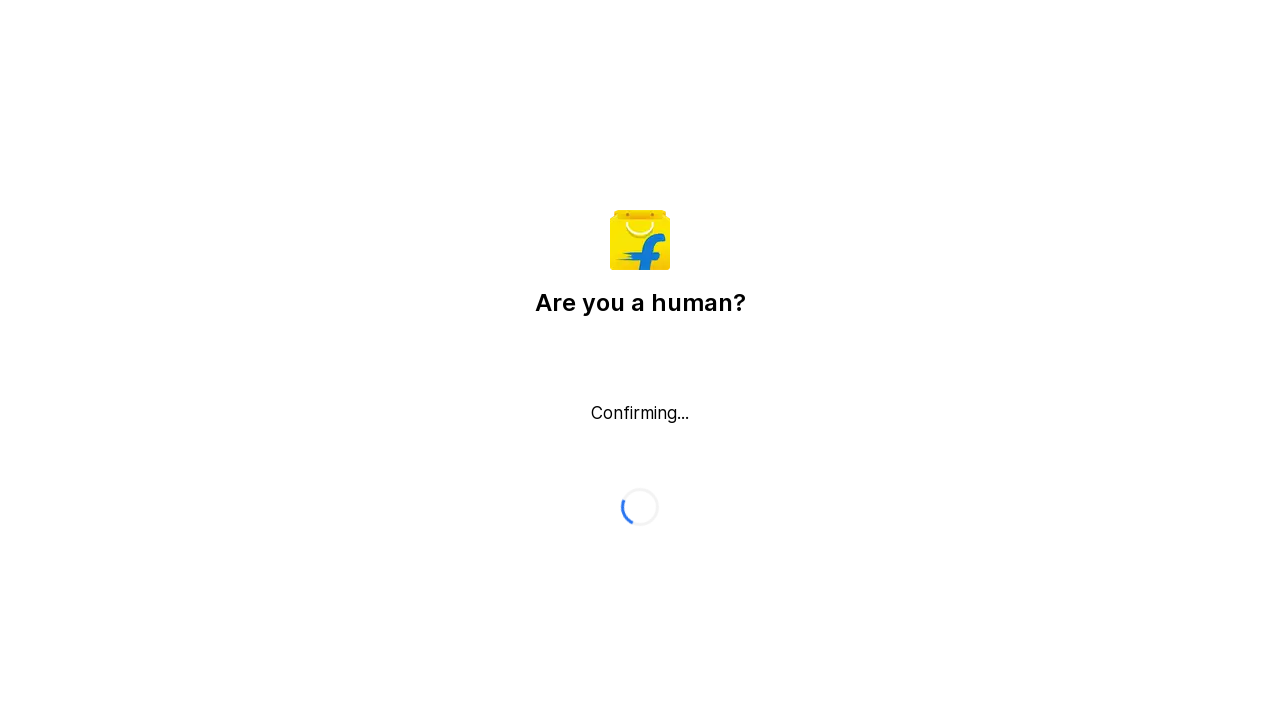

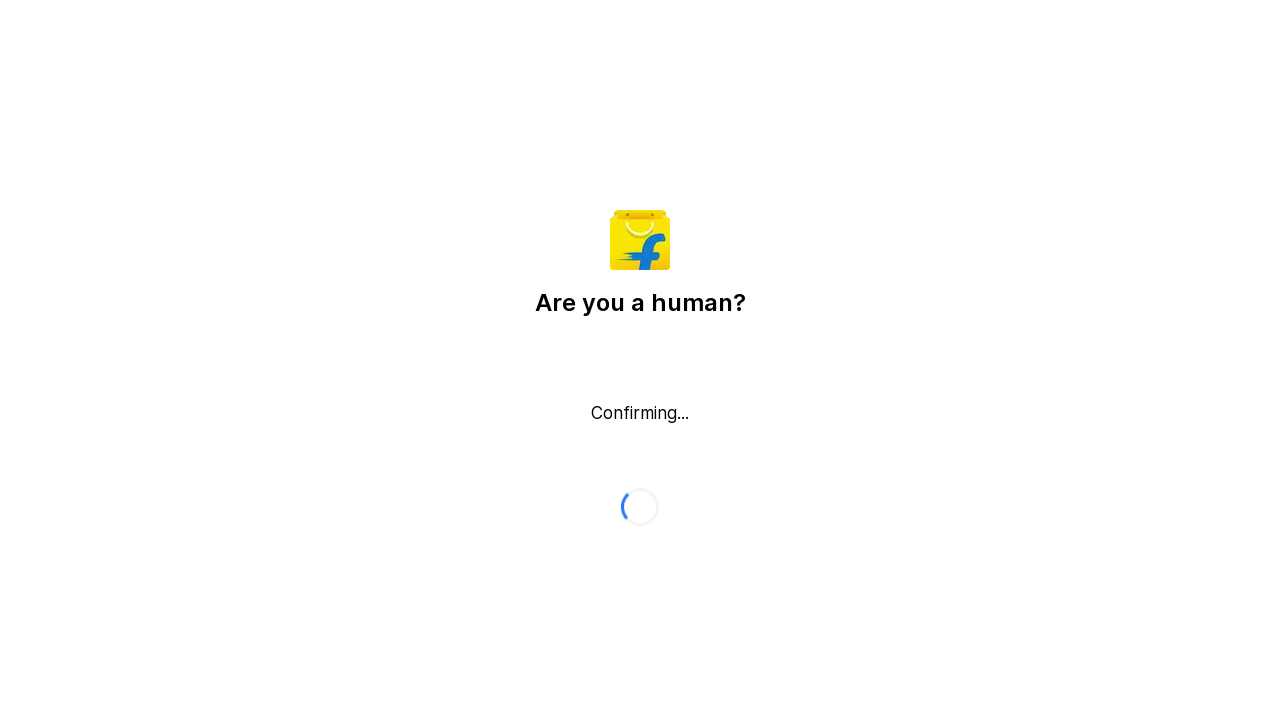